Tests drag and drop functionality by dragging an image to a target box

Starting URL: https://formy-project.herokuapp.com/dragdrop

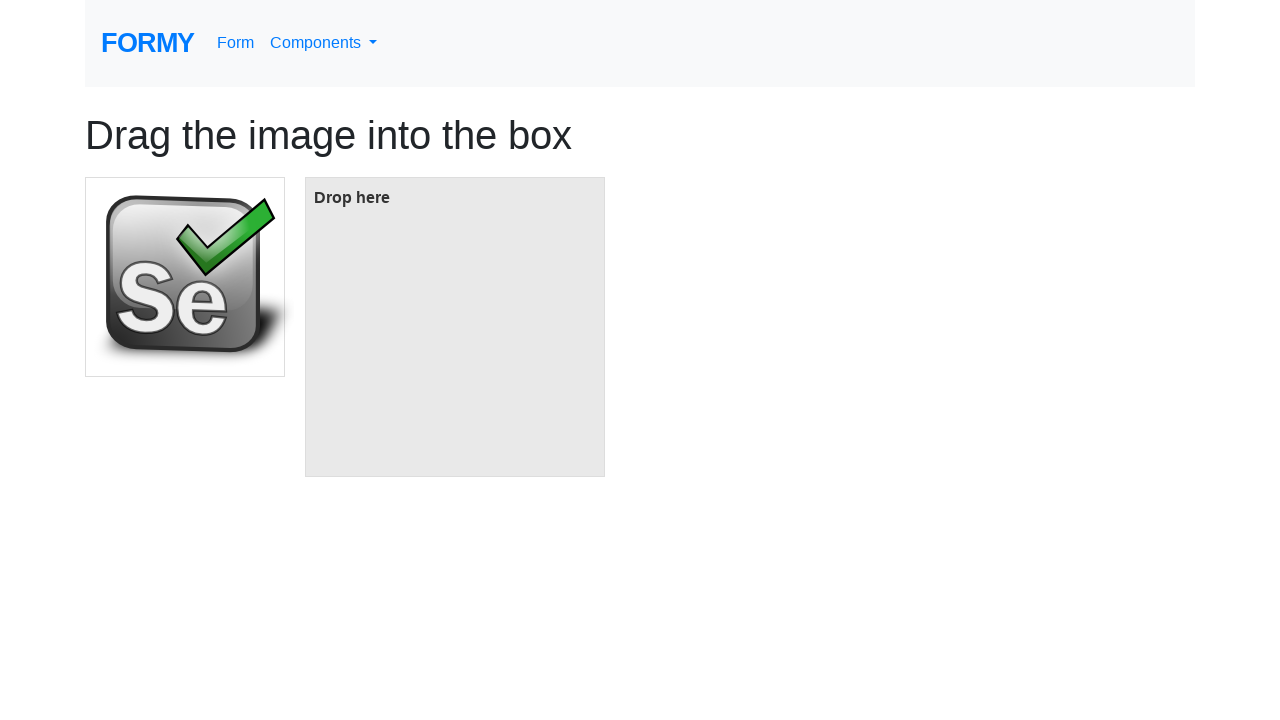

Dragged image to target box at (455, 327)
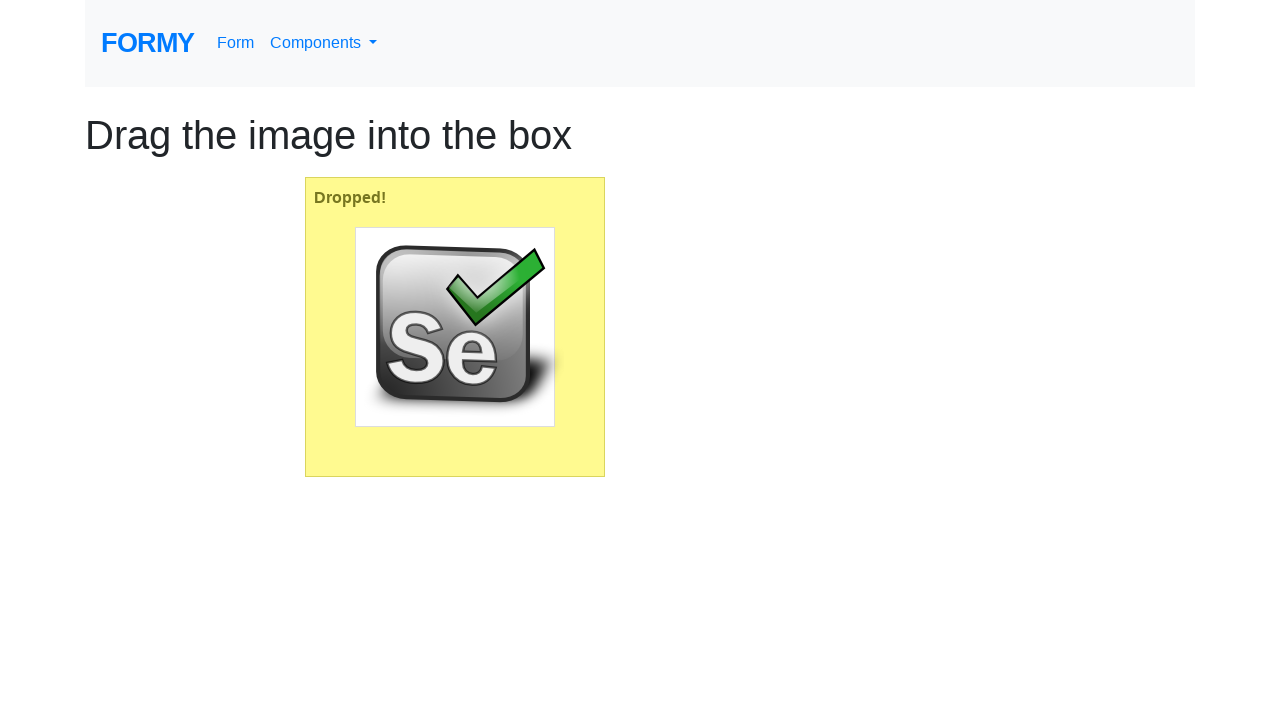

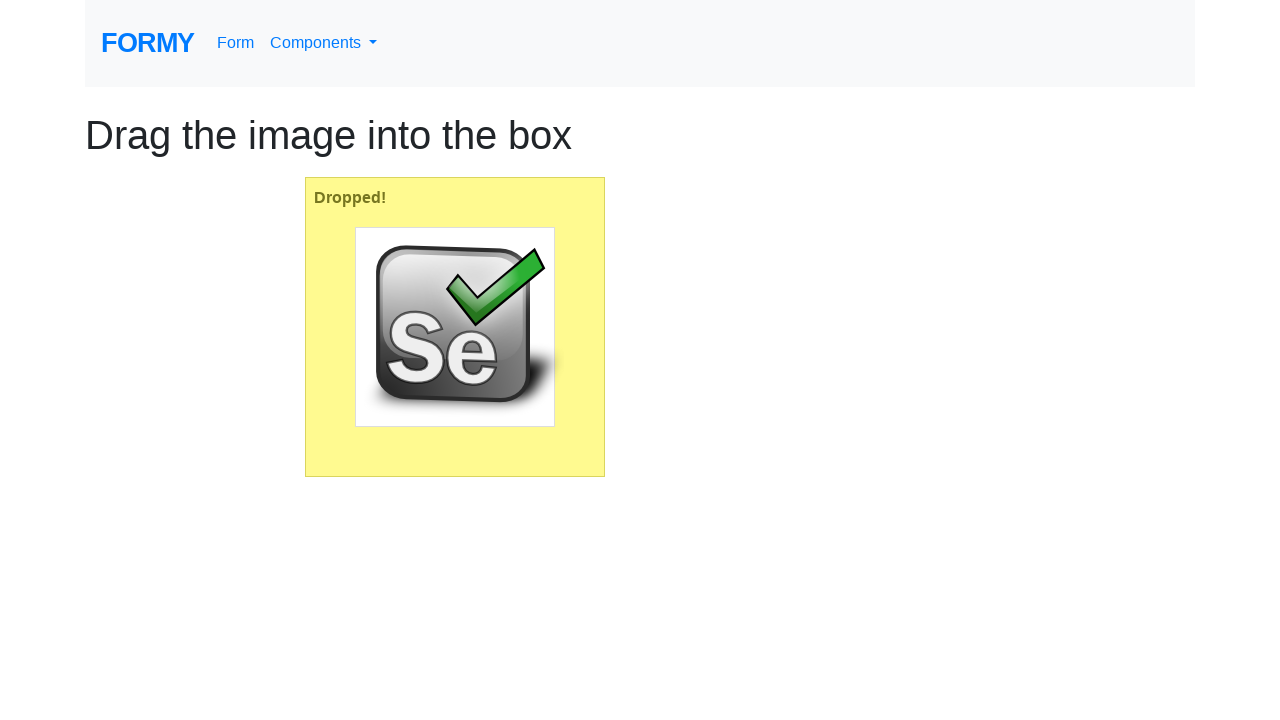